Tests jQuery UI drag and drop functionality by dragging an element from source to target within an iframe

Starting URL: https://jqueryui.com/droppable/

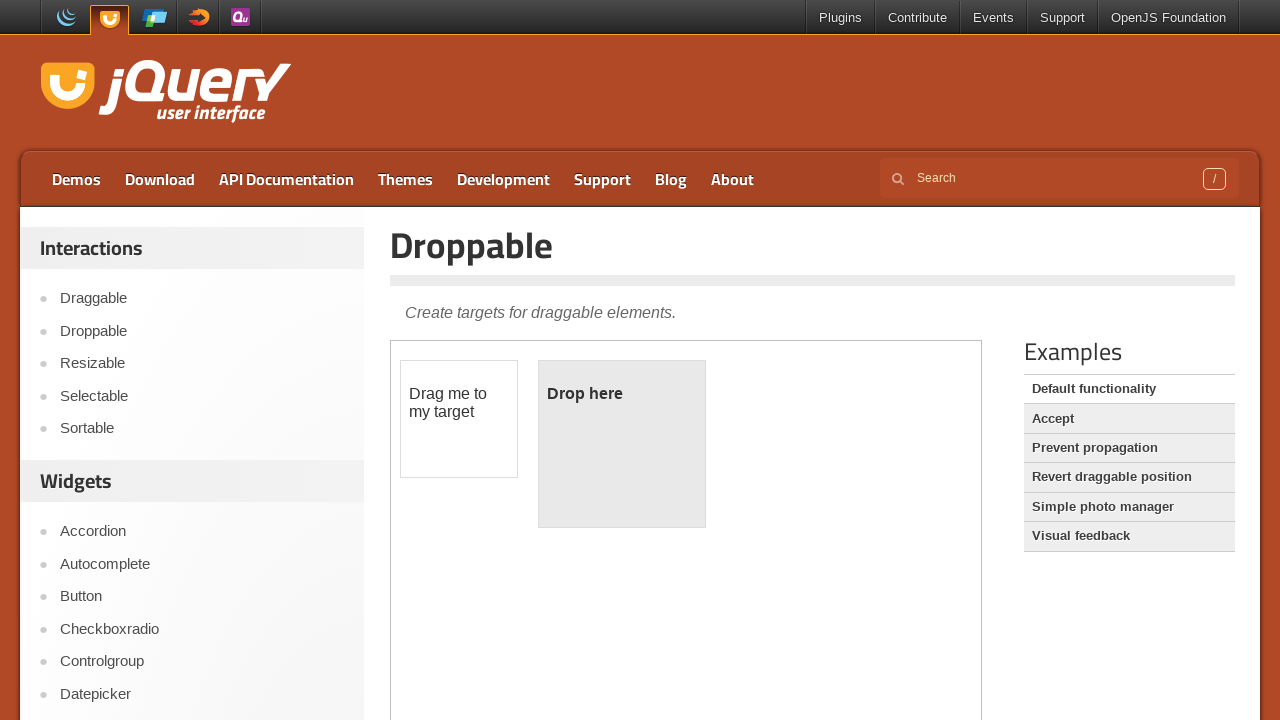

Located the iframe containing the drag and drop demo
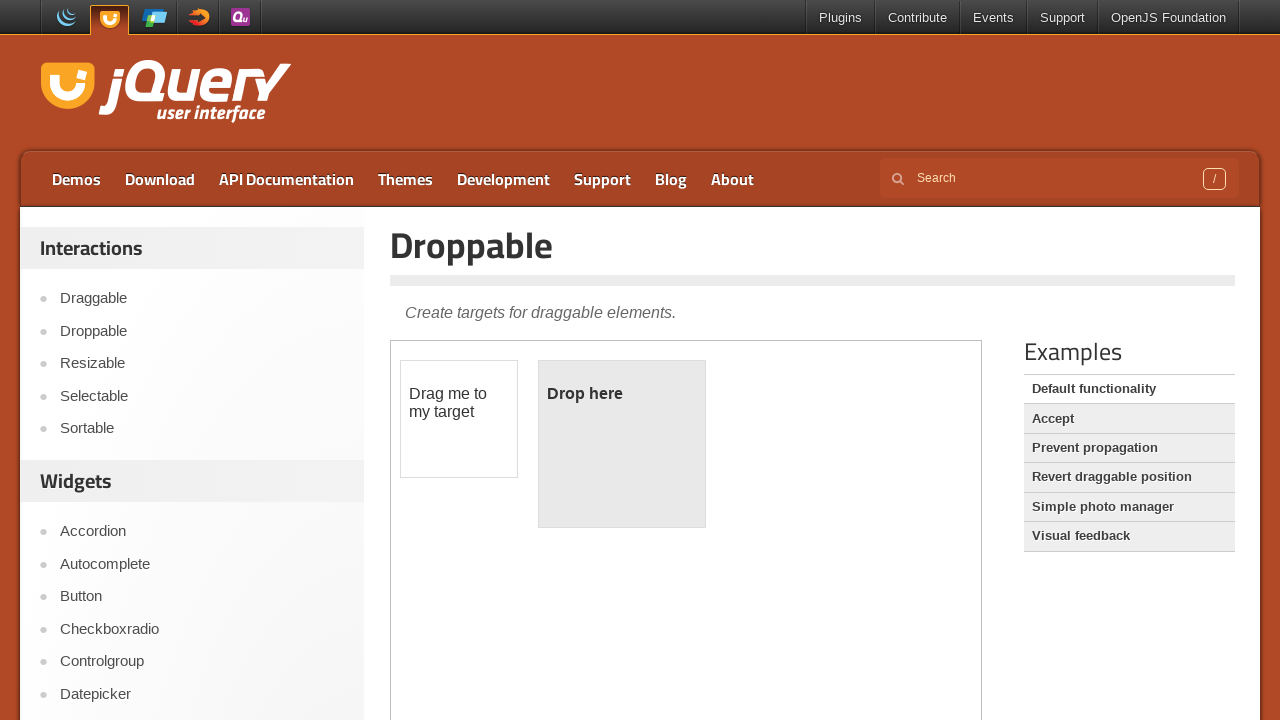

Located the draggable element
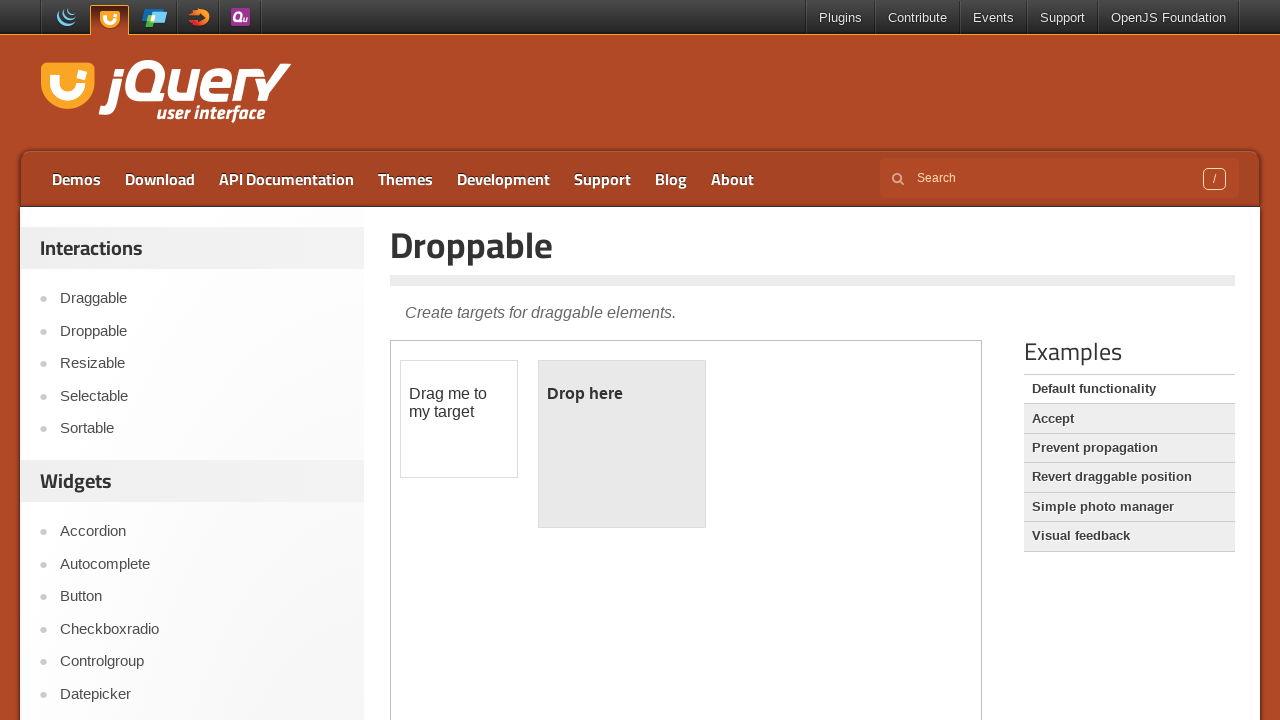

Located the droppable target element
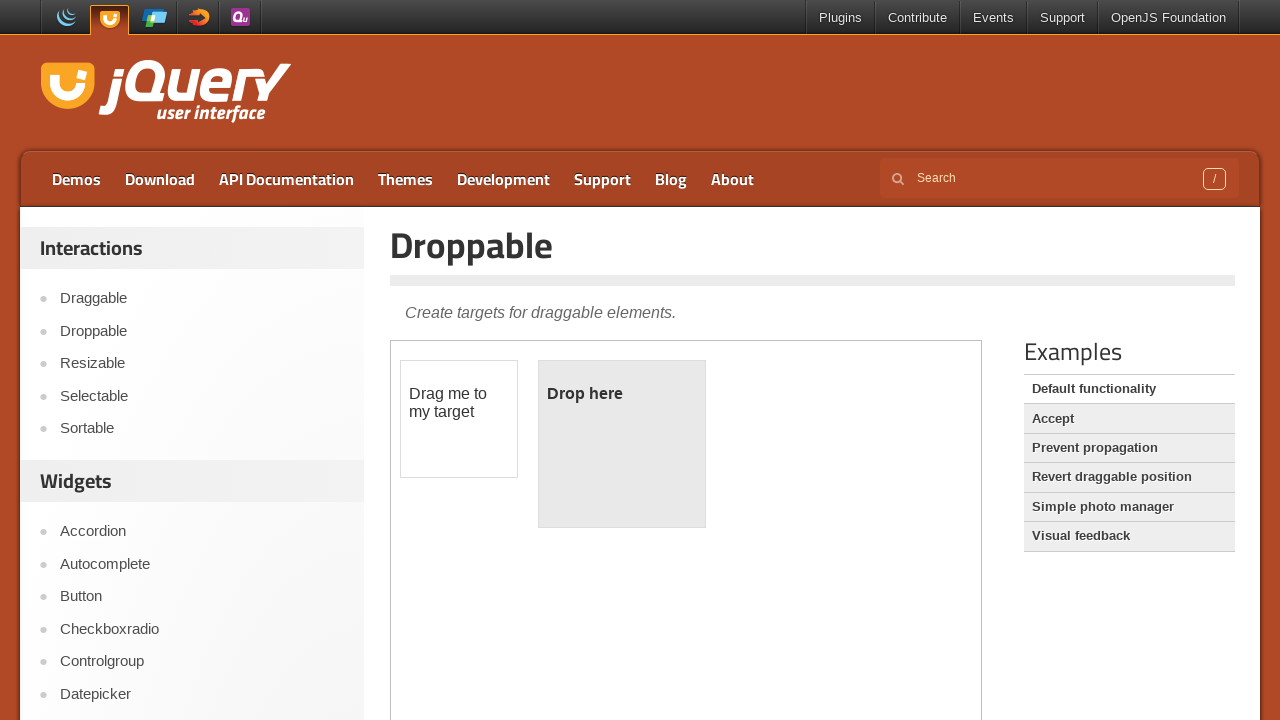

Dragged element from source to target at (622, 444)
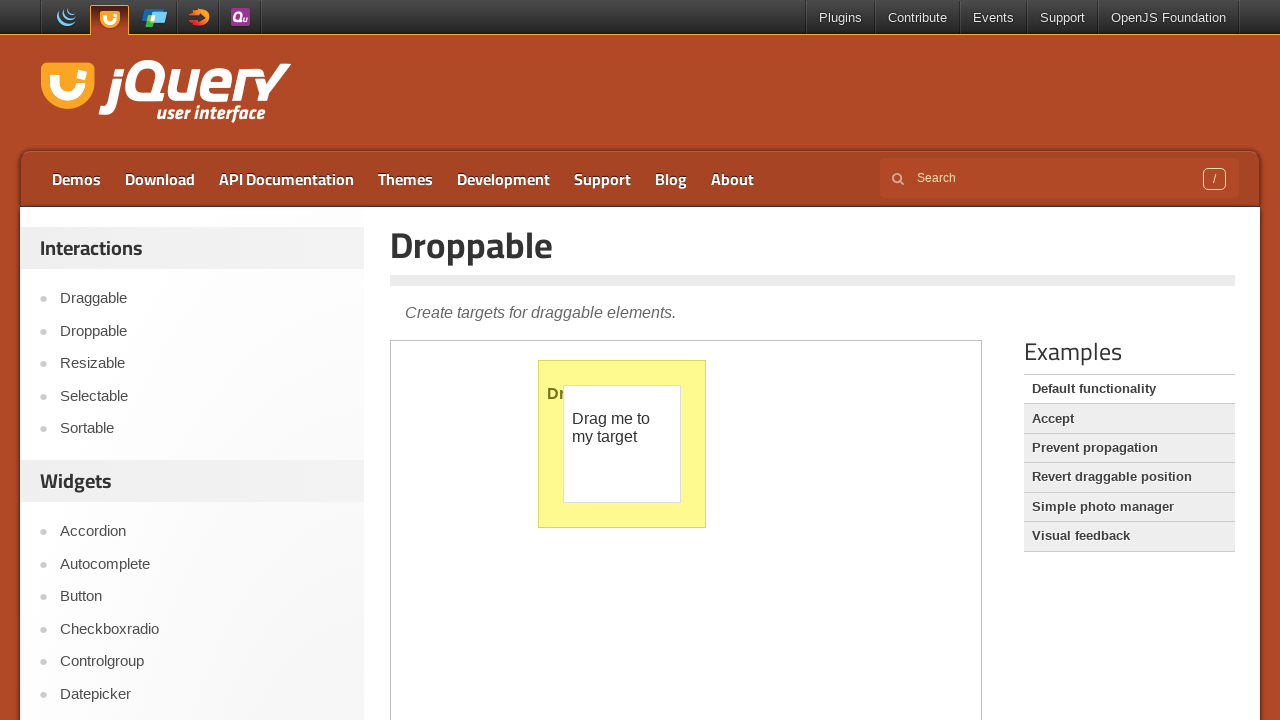

Verified that 'Dropped!' text appears in the droppable target
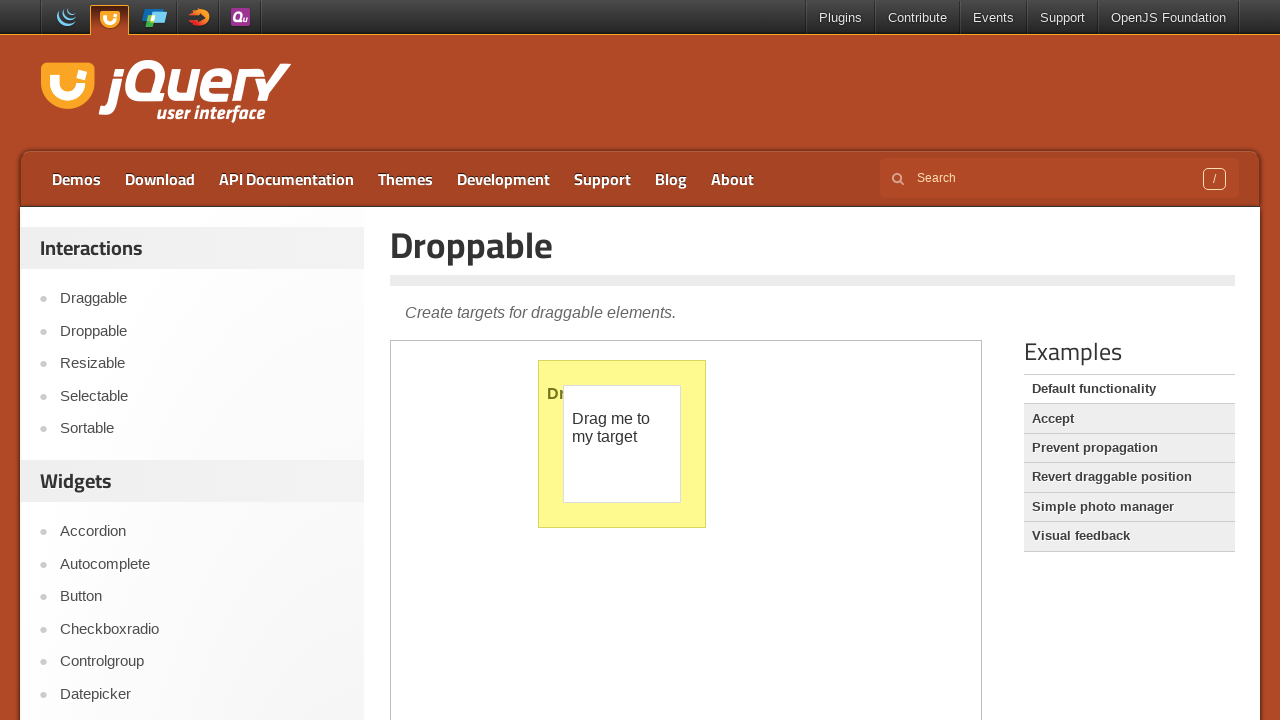

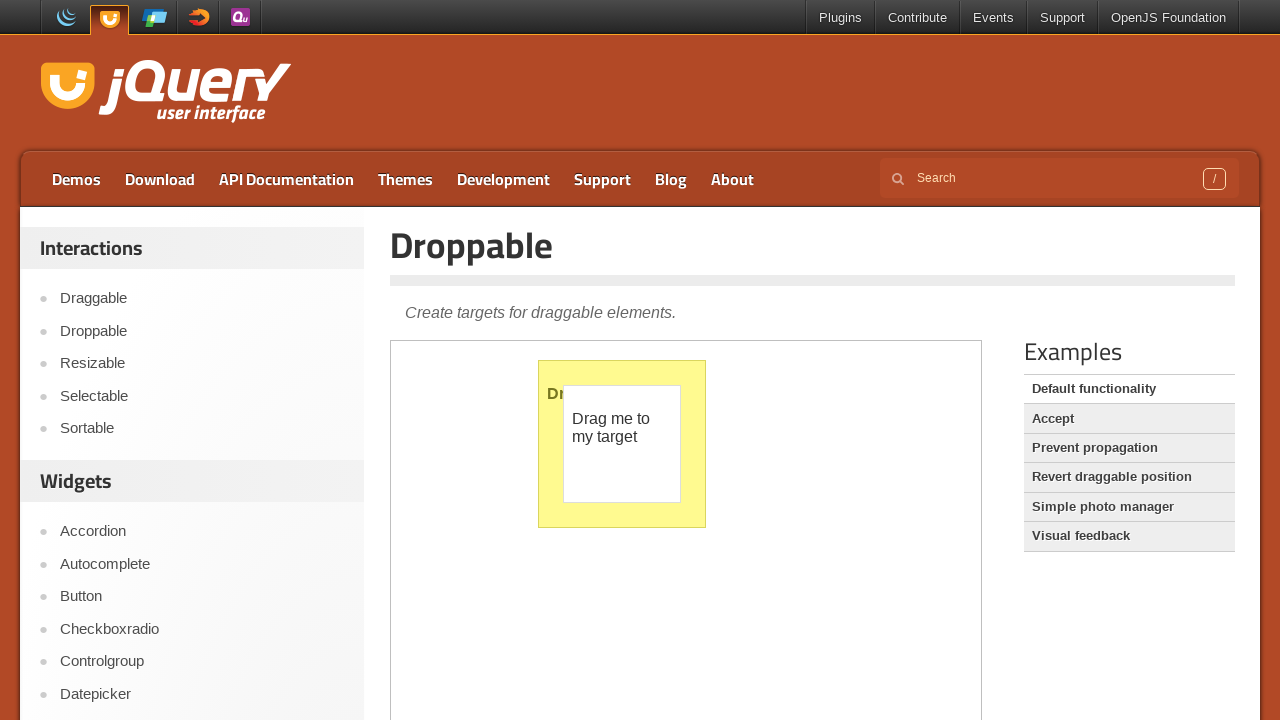